Tests dynamic content loading by clicking the Start button and waiting for the "Hello World!" text to become visible

Starting URL: https://the-internet.herokuapp.com/dynamic_loading/1

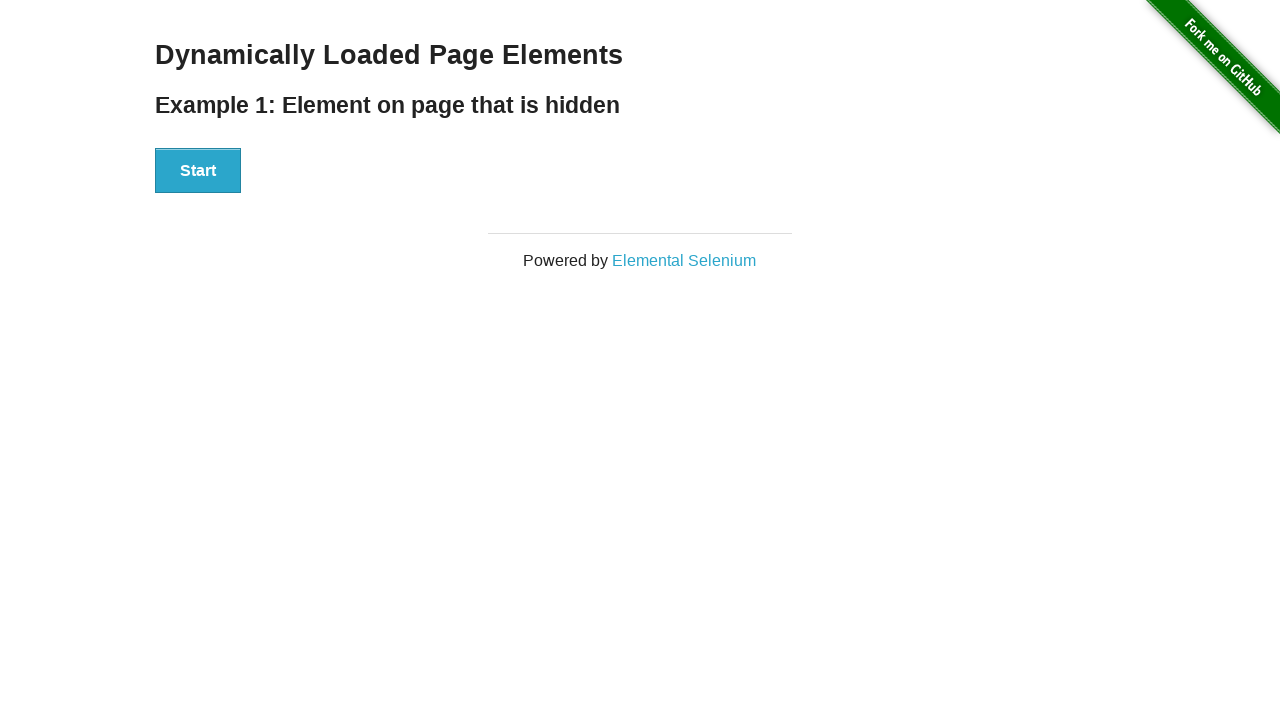

Clicked the Start button to trigger dynamic loading at (198, 171) on xpath=//button[.='Start']
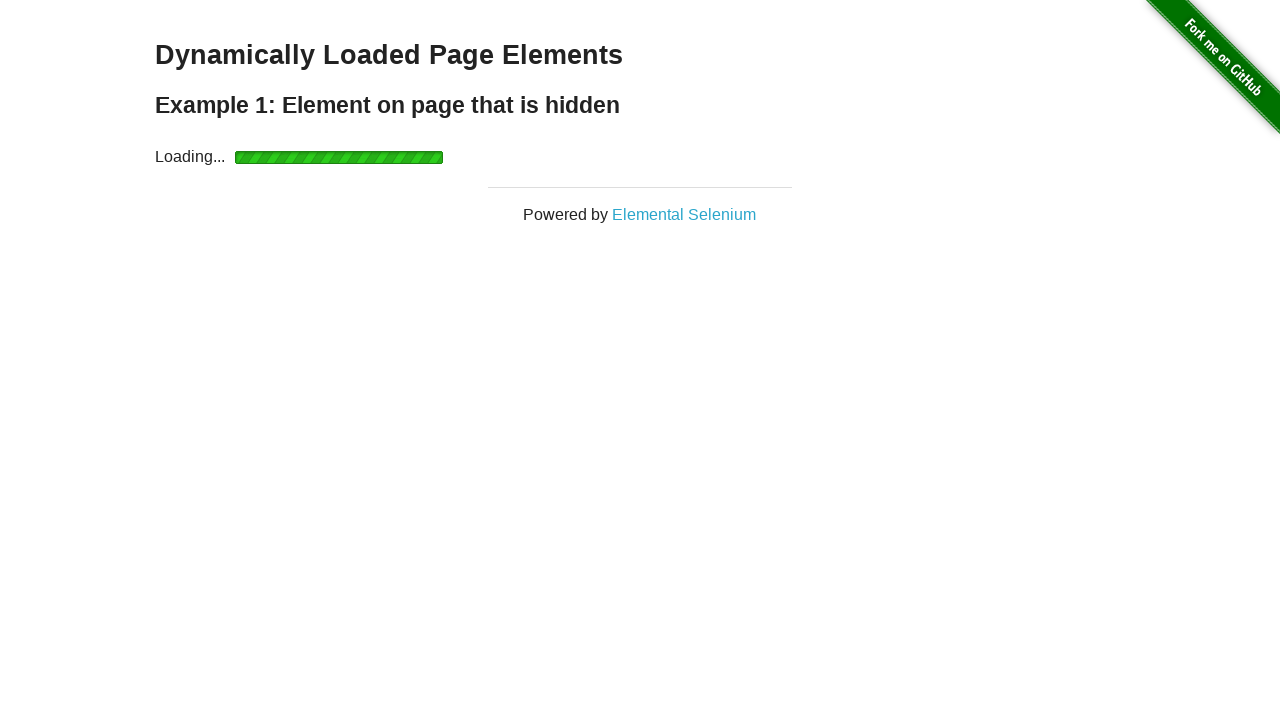

Waited for 'Hello World!' text to become visible
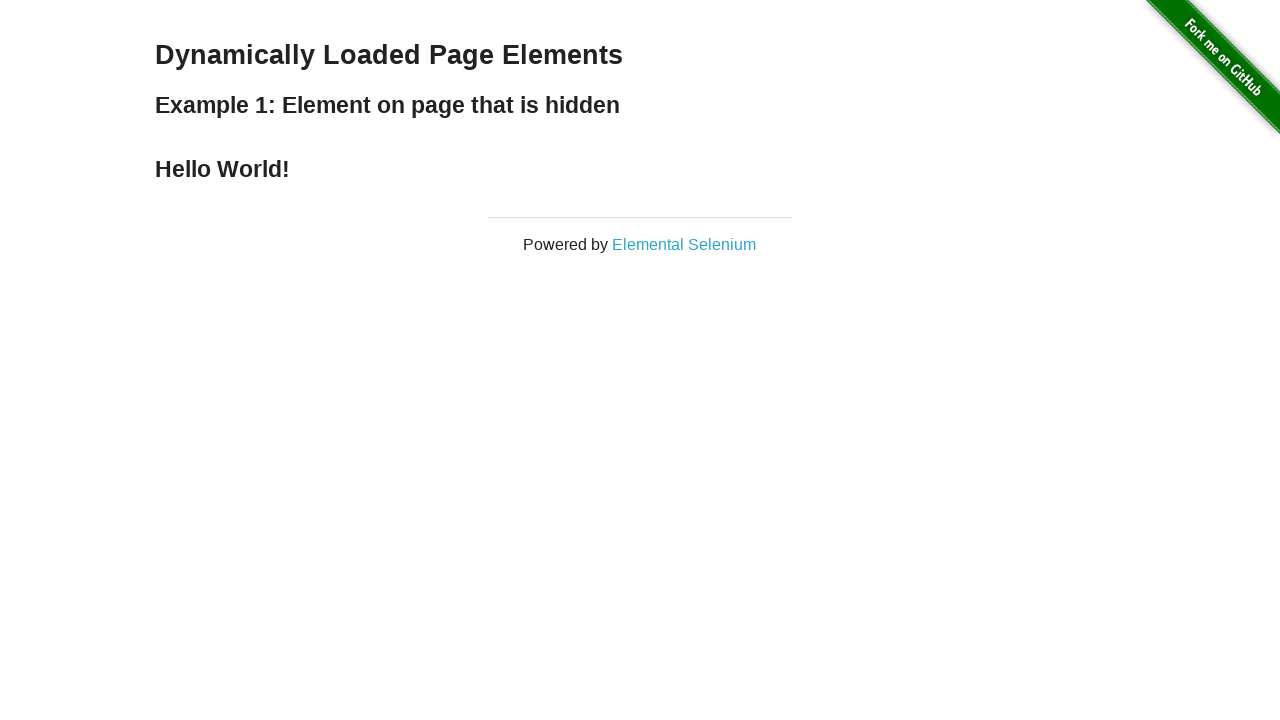

Located the 'Hello World!' element
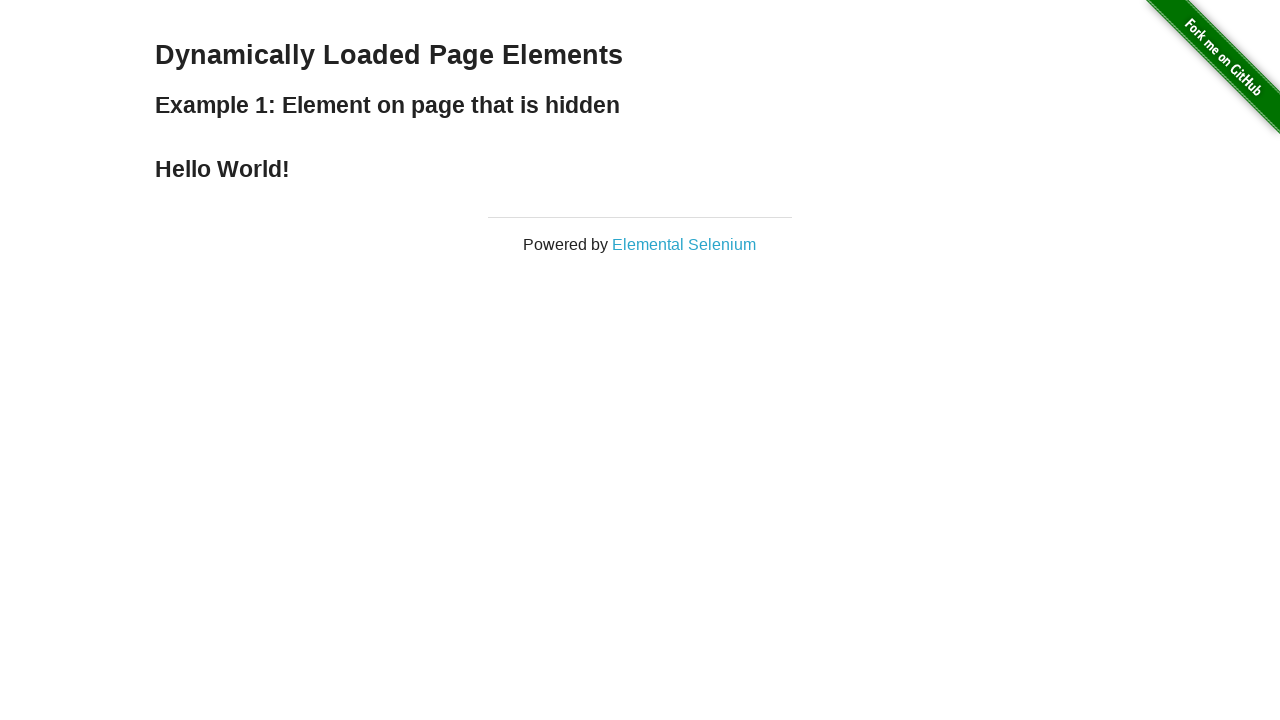

Verified that 'Hello World!' text is visible
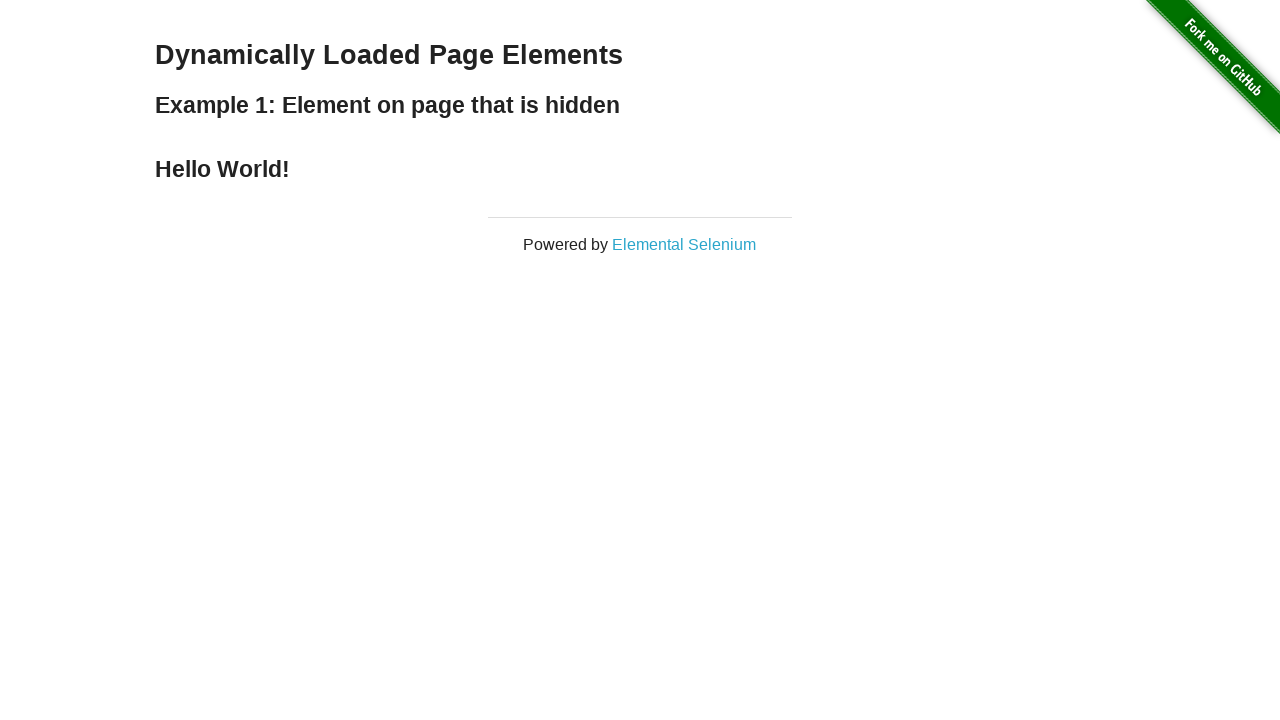

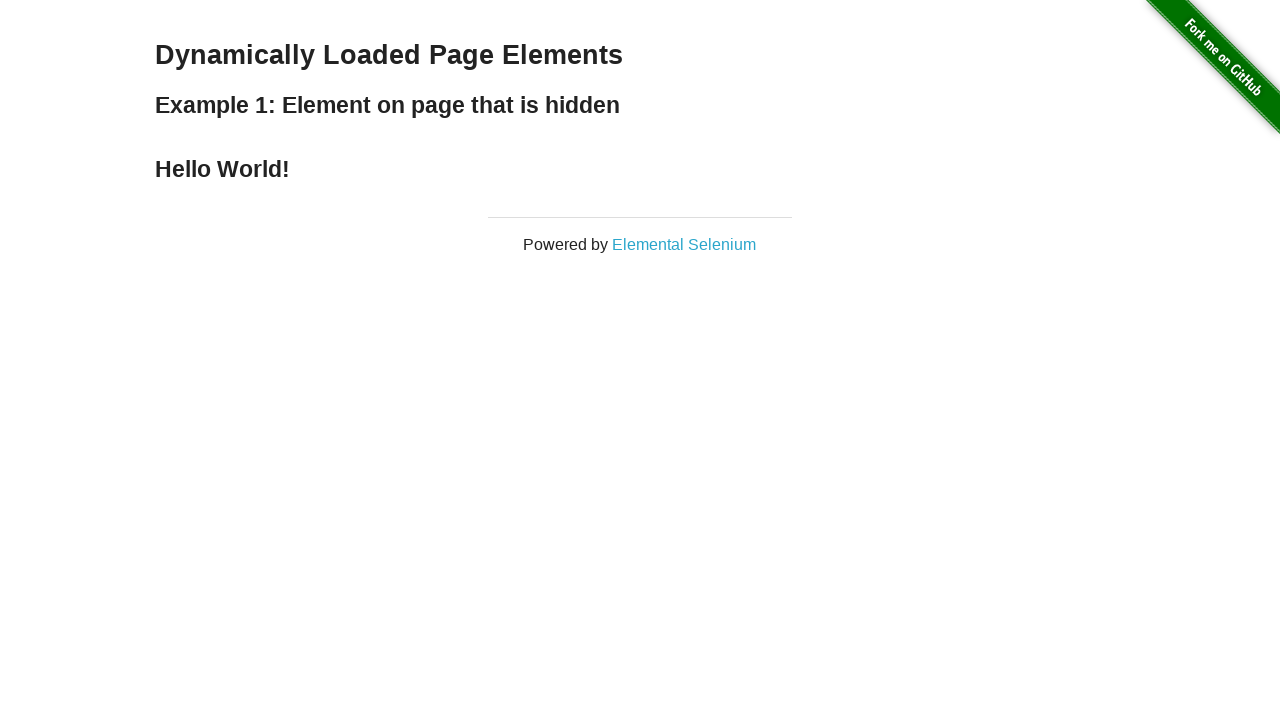